Tests the age form by entering a name and age, submitting the form, and verifying the result message

Starting URL: https://kristinek.github.io/site/examples/age

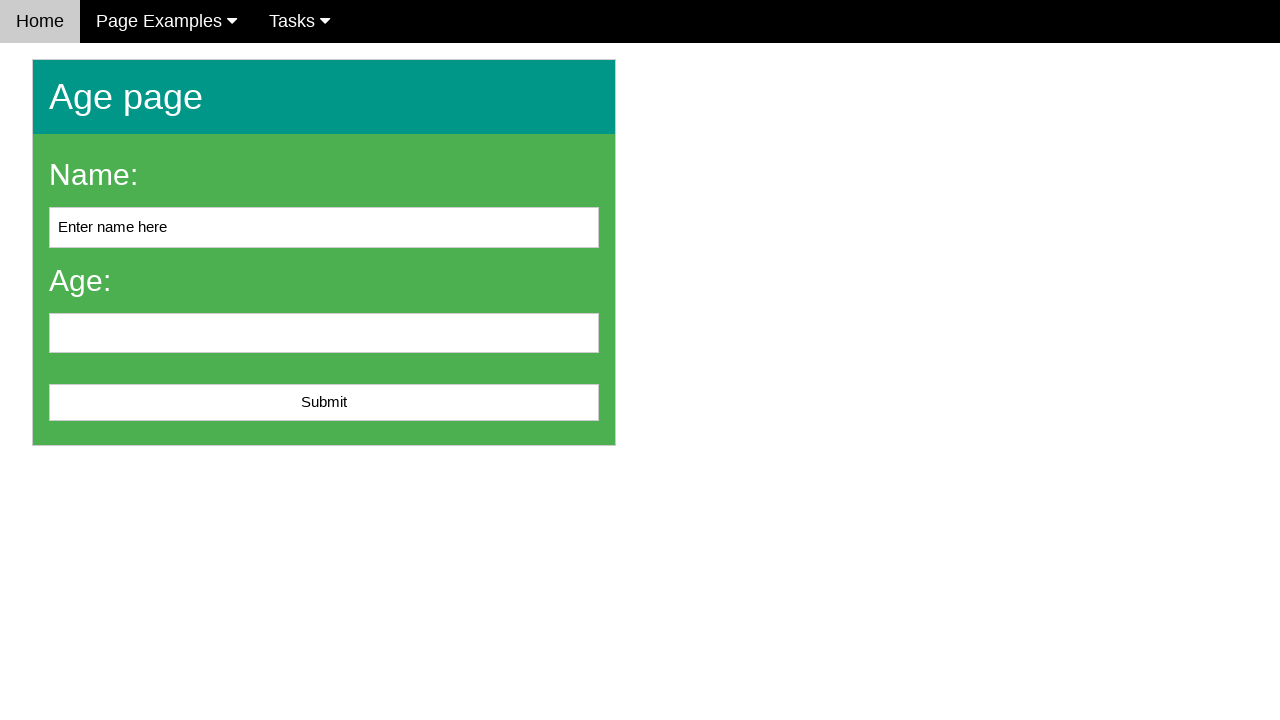

Navigated to age form page
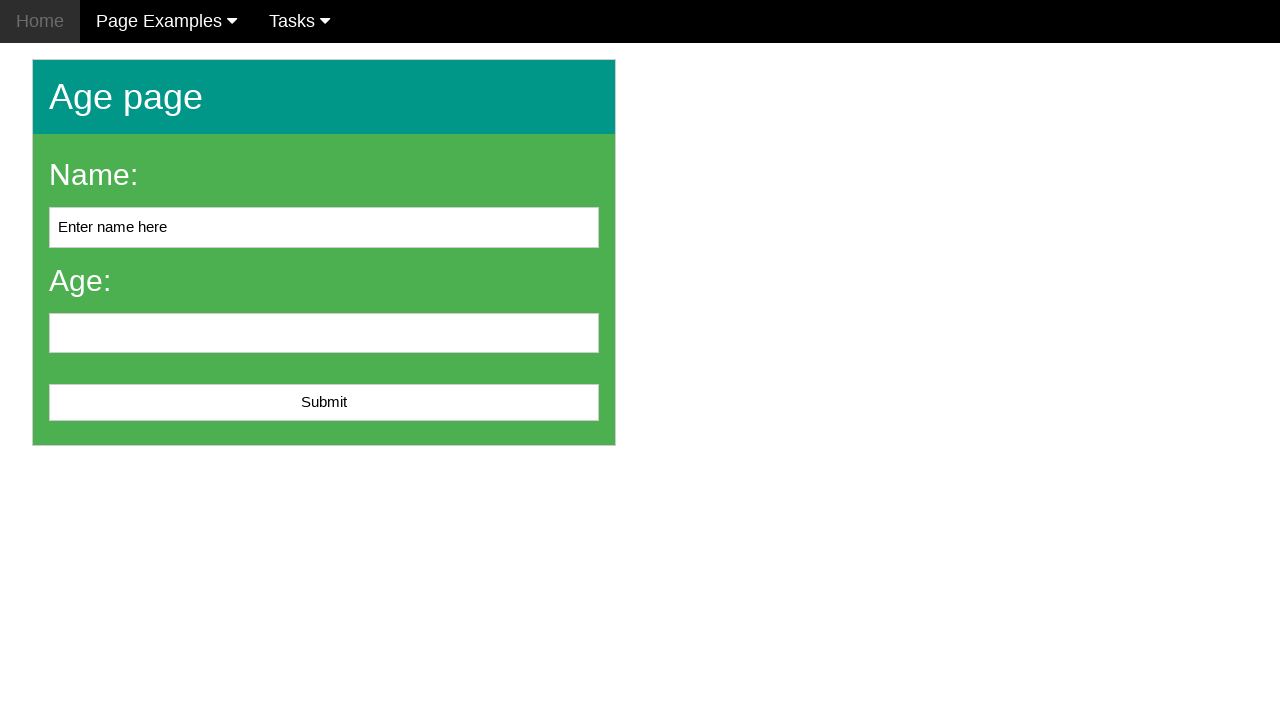

Filled name field with 'John Smith' on #name
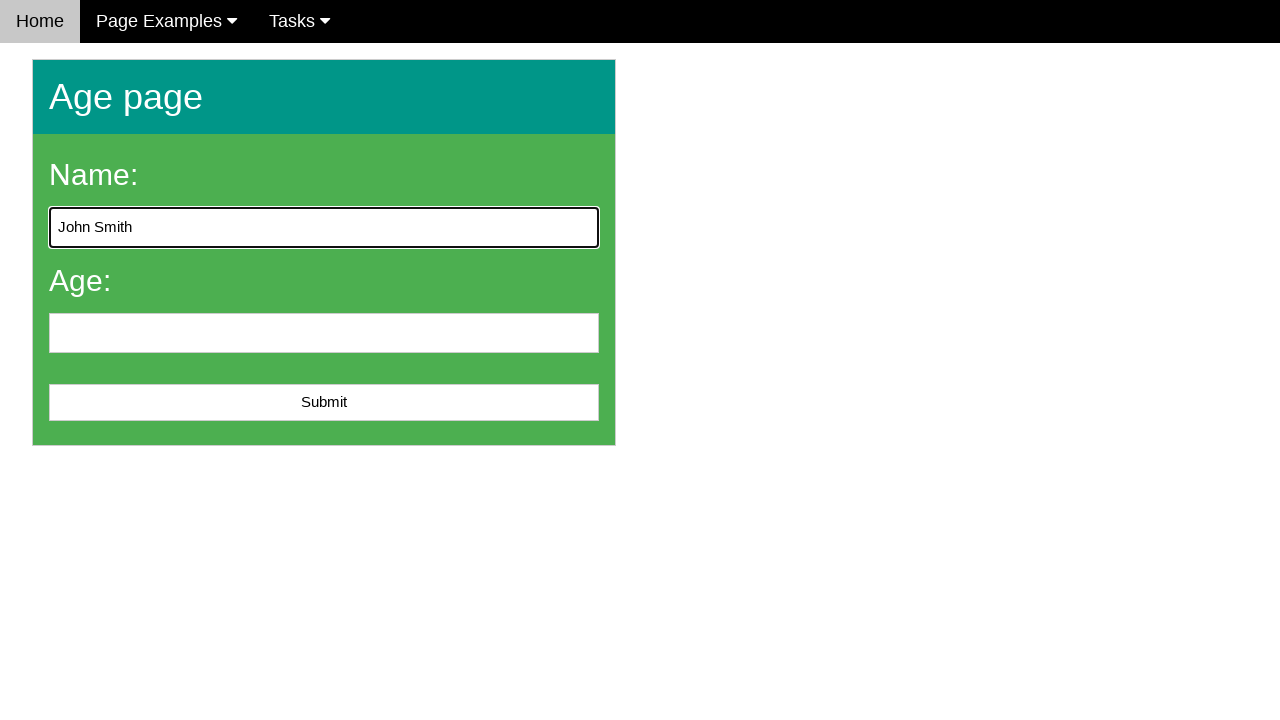

Filled age field with '25' on #age
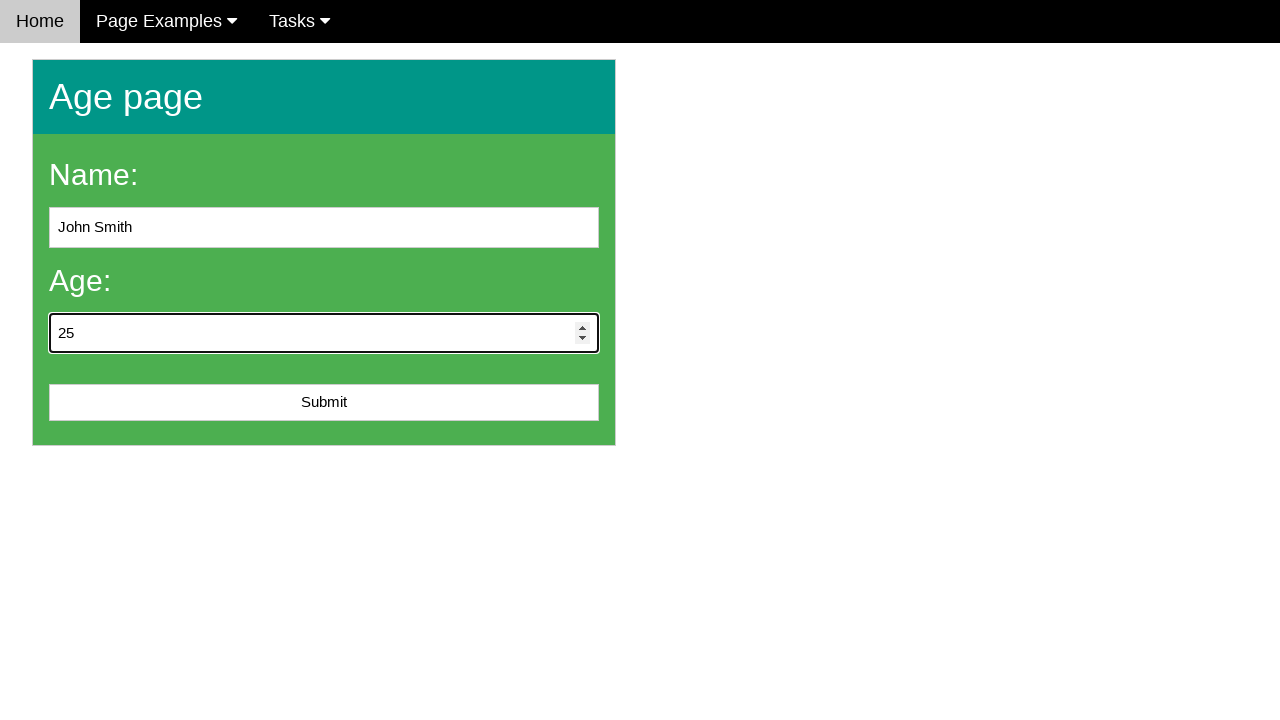

Clicked submit button to submit the age form at (324, 403) on #submit
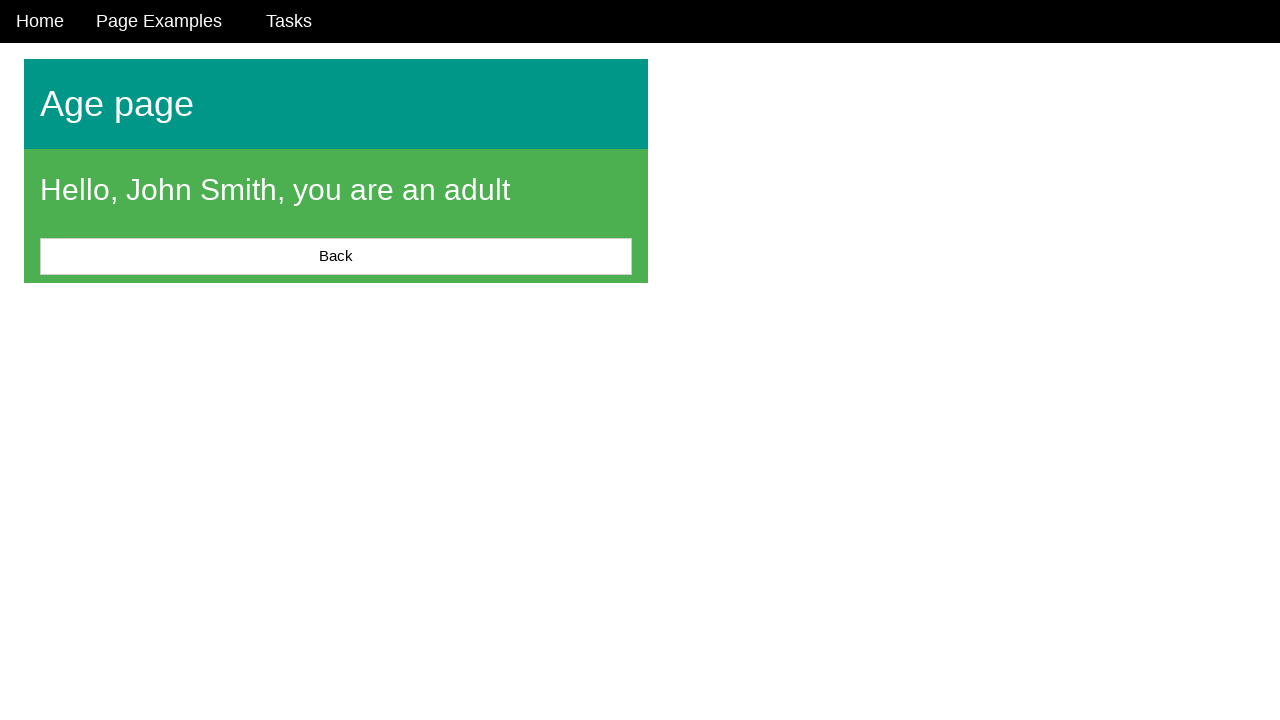

Result message appeared on the page
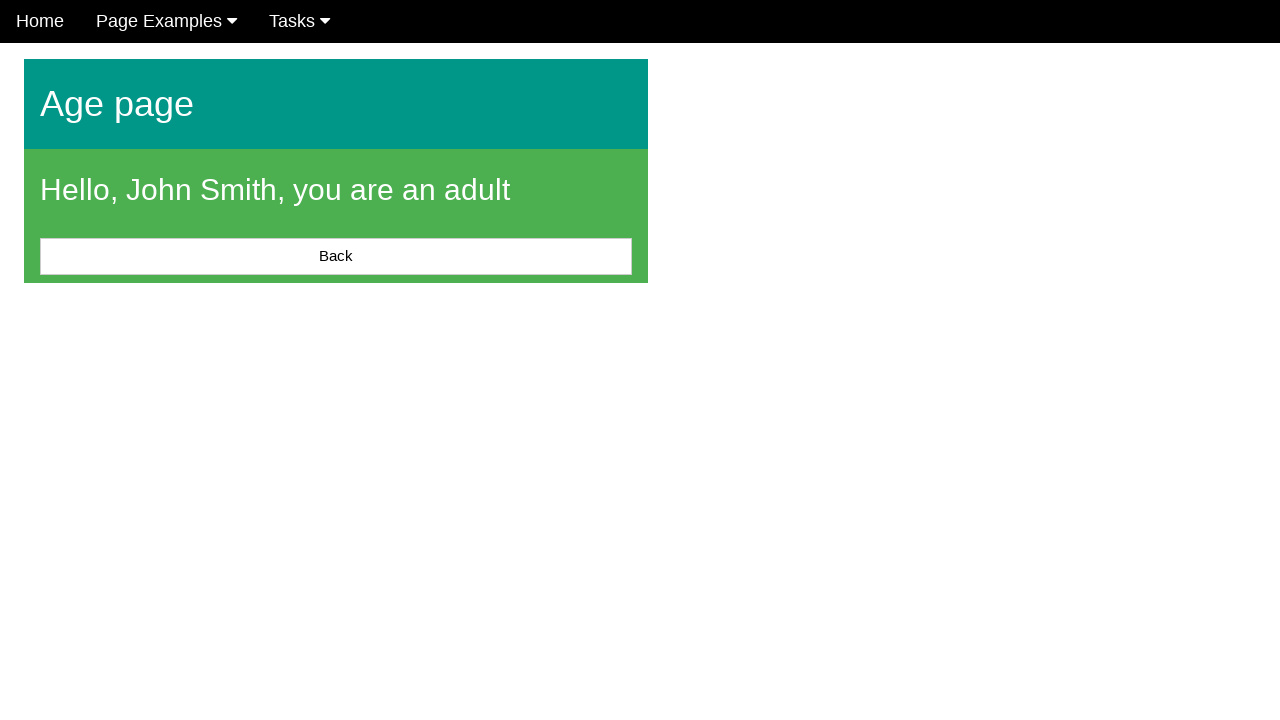

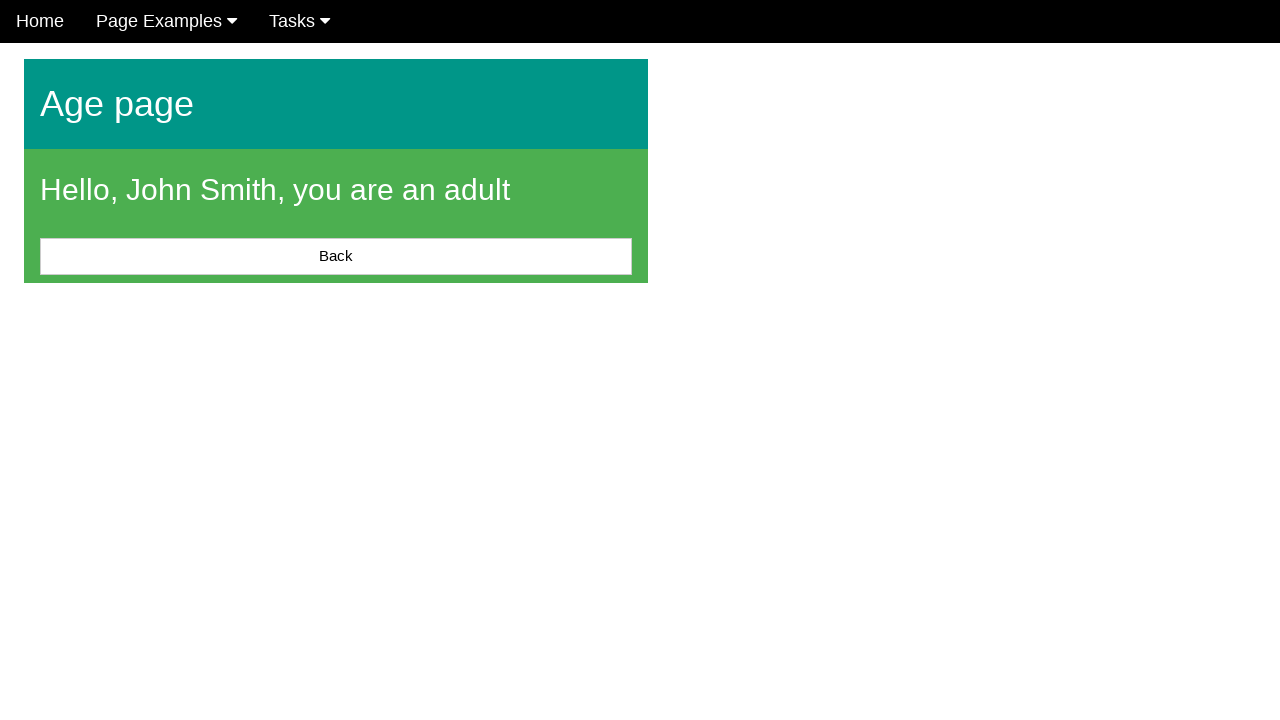